Tests a form by filling in personal information fields (first name, last name, email, gender, age), selecting experience level, checking a checkbox, selecting from dropdown menus for continents and commands, and entering additional information.

Starting URL: https://seleniumui.moderntester.pl/form.php

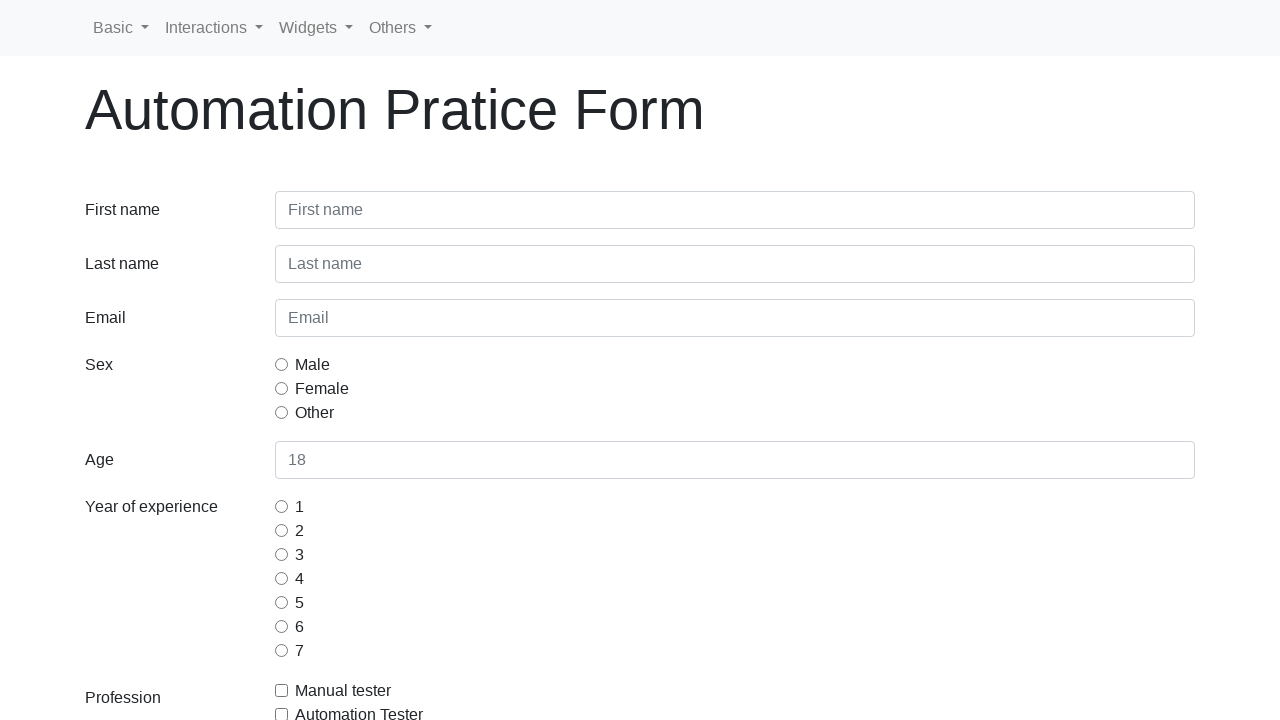

Filled first name field with 'Maria' on #inputFirstName3
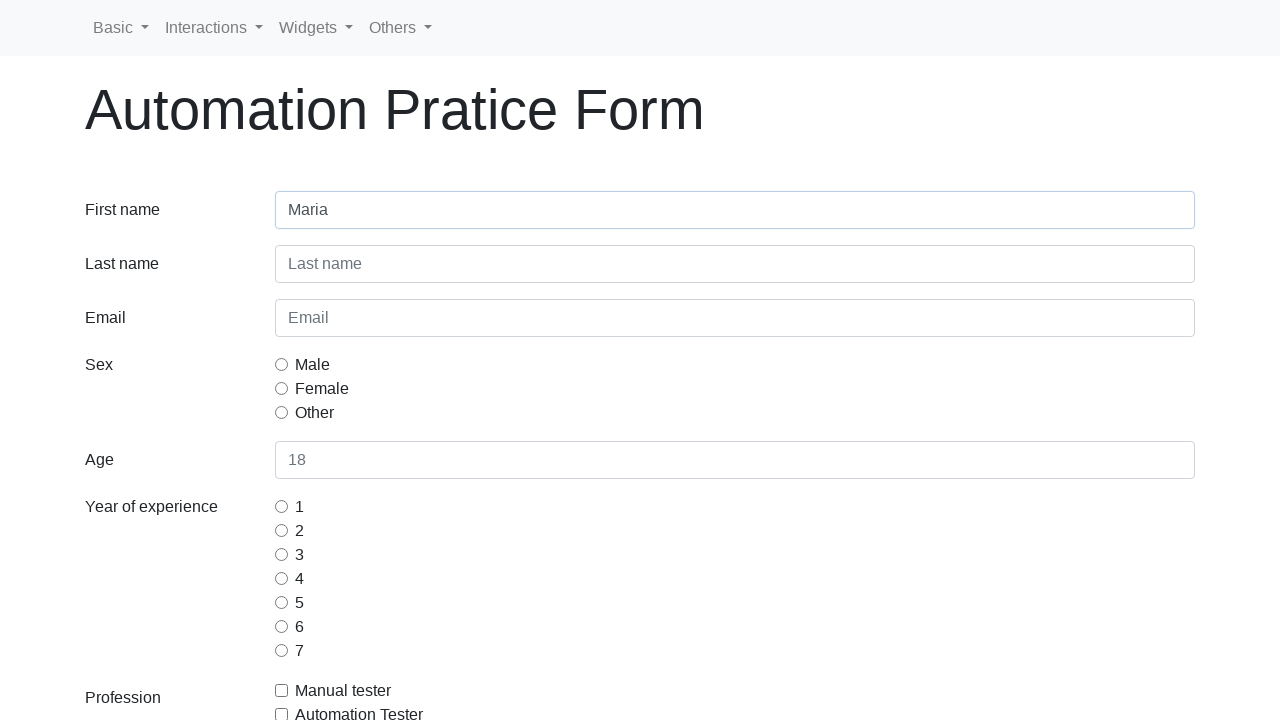

Filled last name field with 'Nowak' on input#inputLastName3
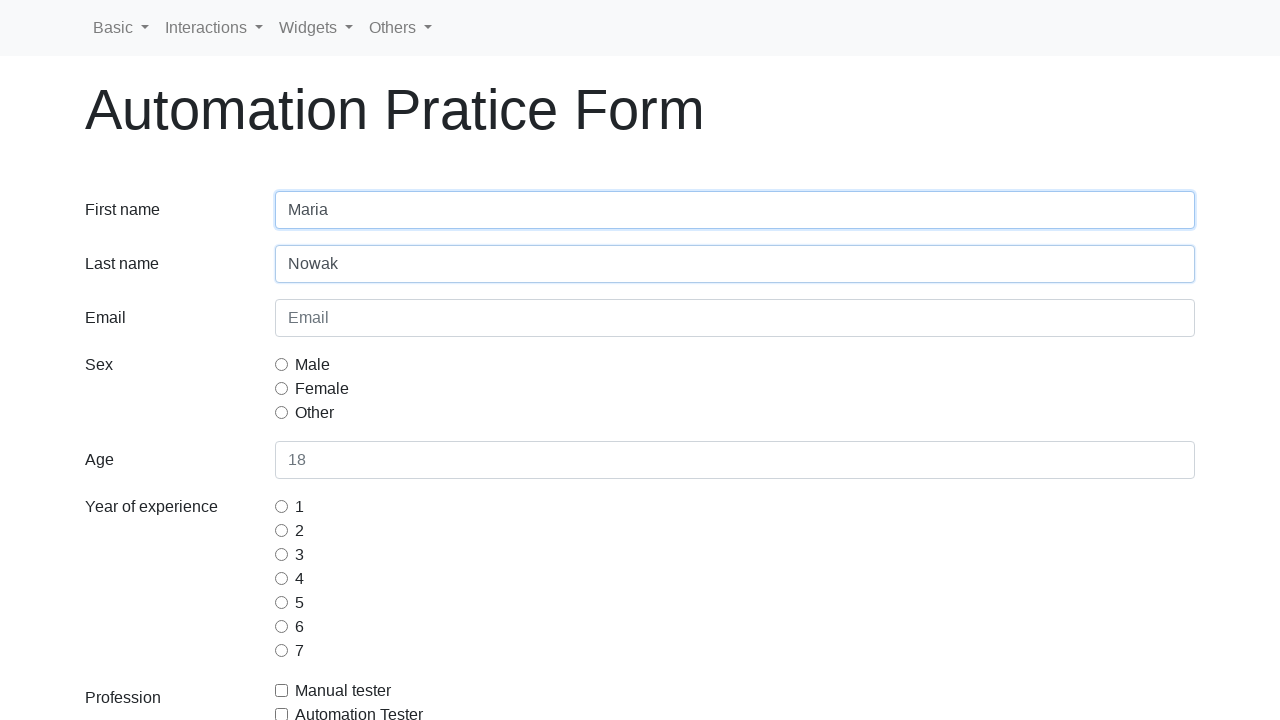

Filled email field with 'maria.nowak@example.com' on input#inputEmail3
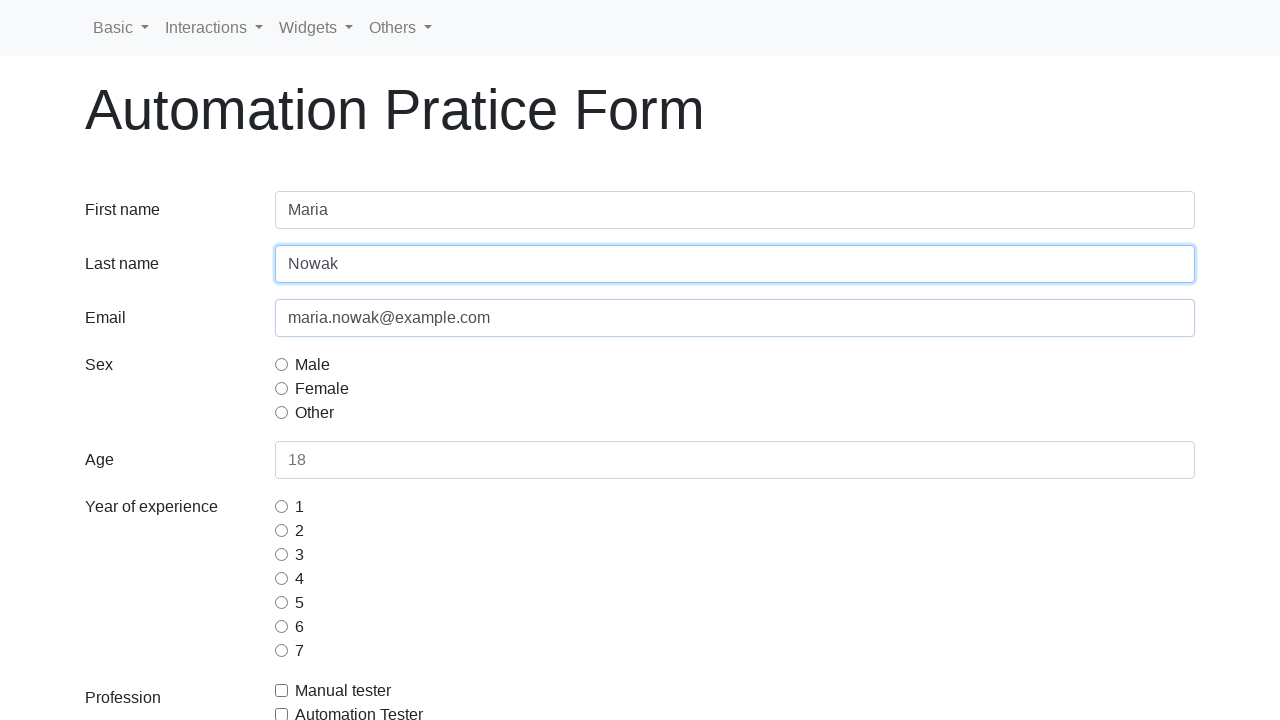

Selected male gender option at (282, 364) on input[value='male']
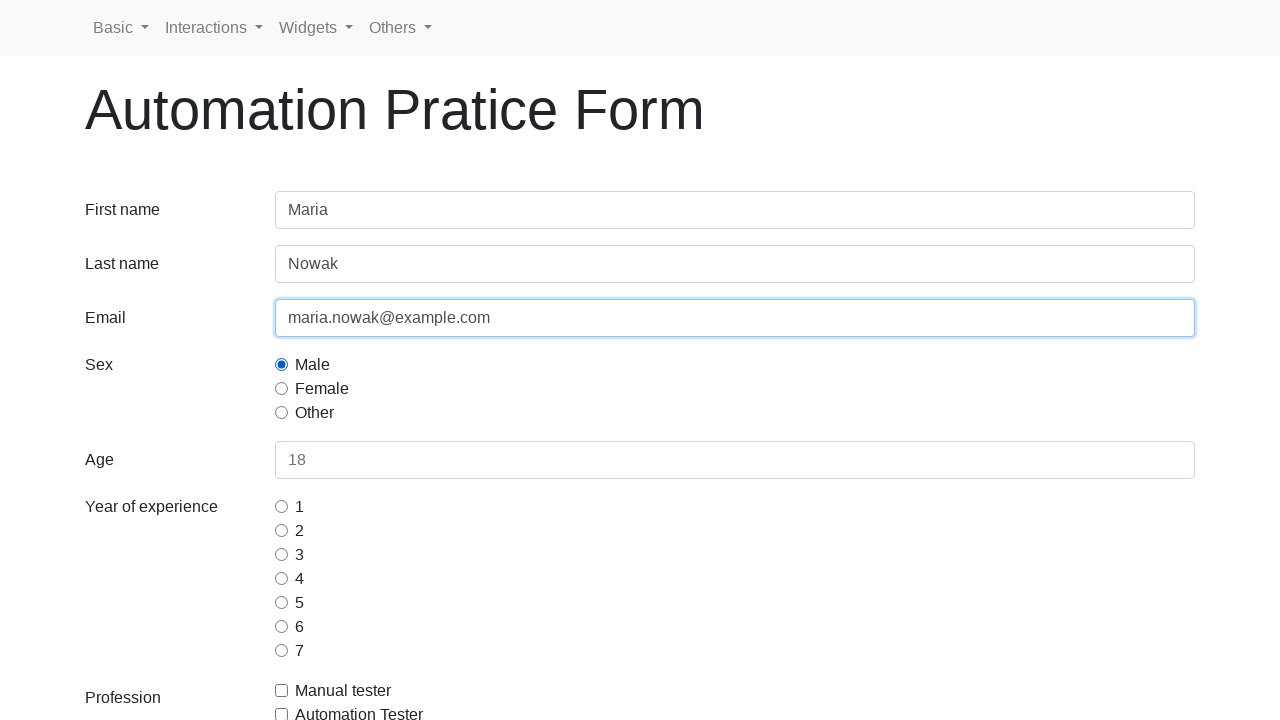

Filled age field with '28' on #inputAge3
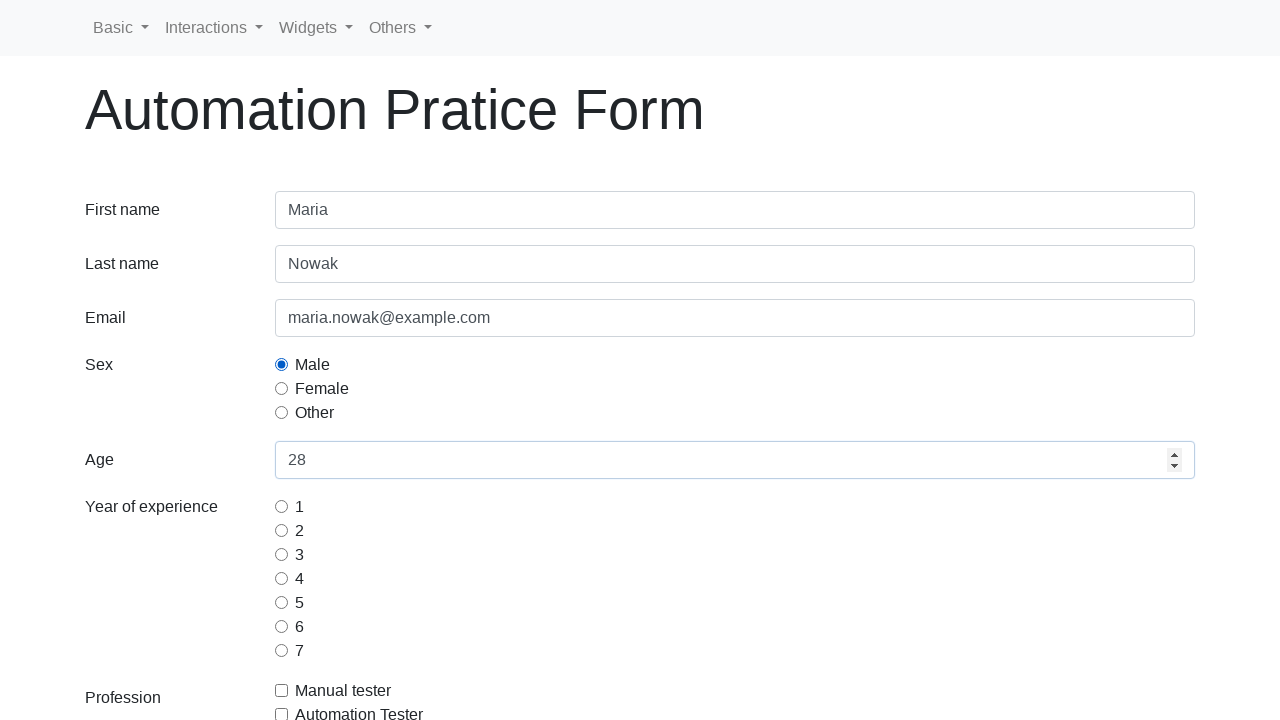

Selected 2 years of experience level at (282, 530) on input[name='gridRadiosExperience'][value='2']
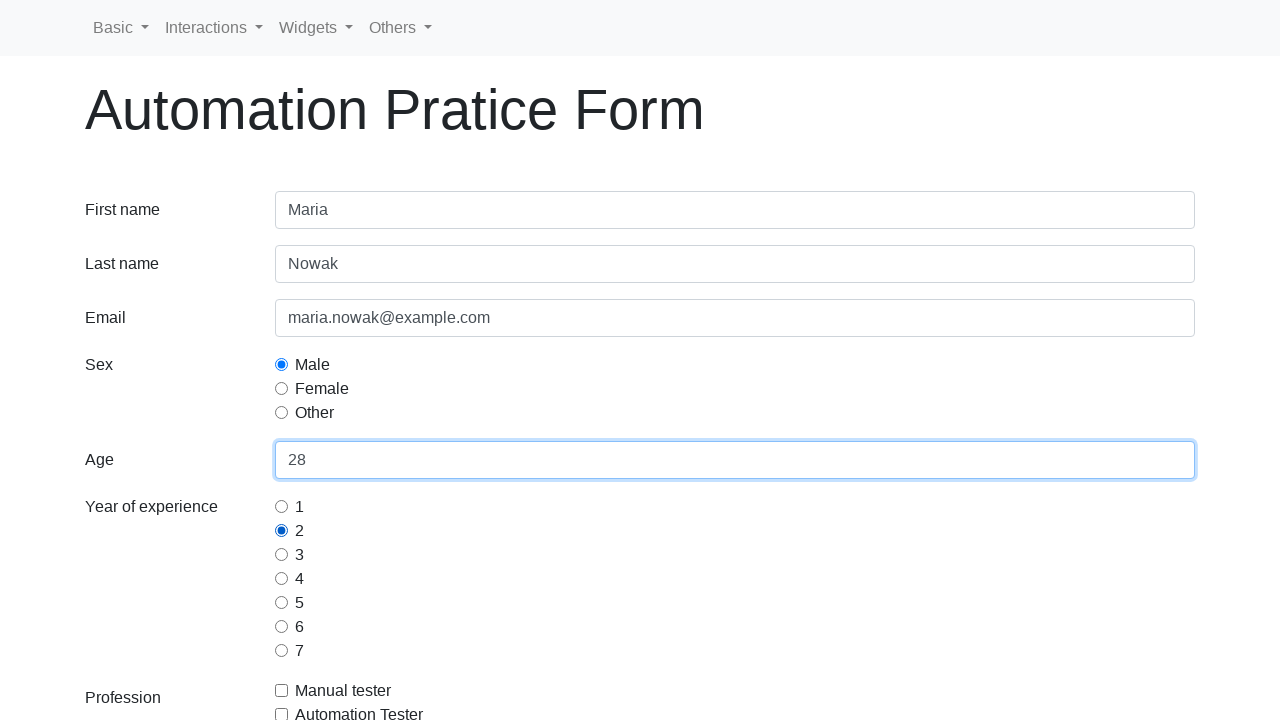

Checked manual tester checkbox at (282, 690) on #gridCheckManulTester
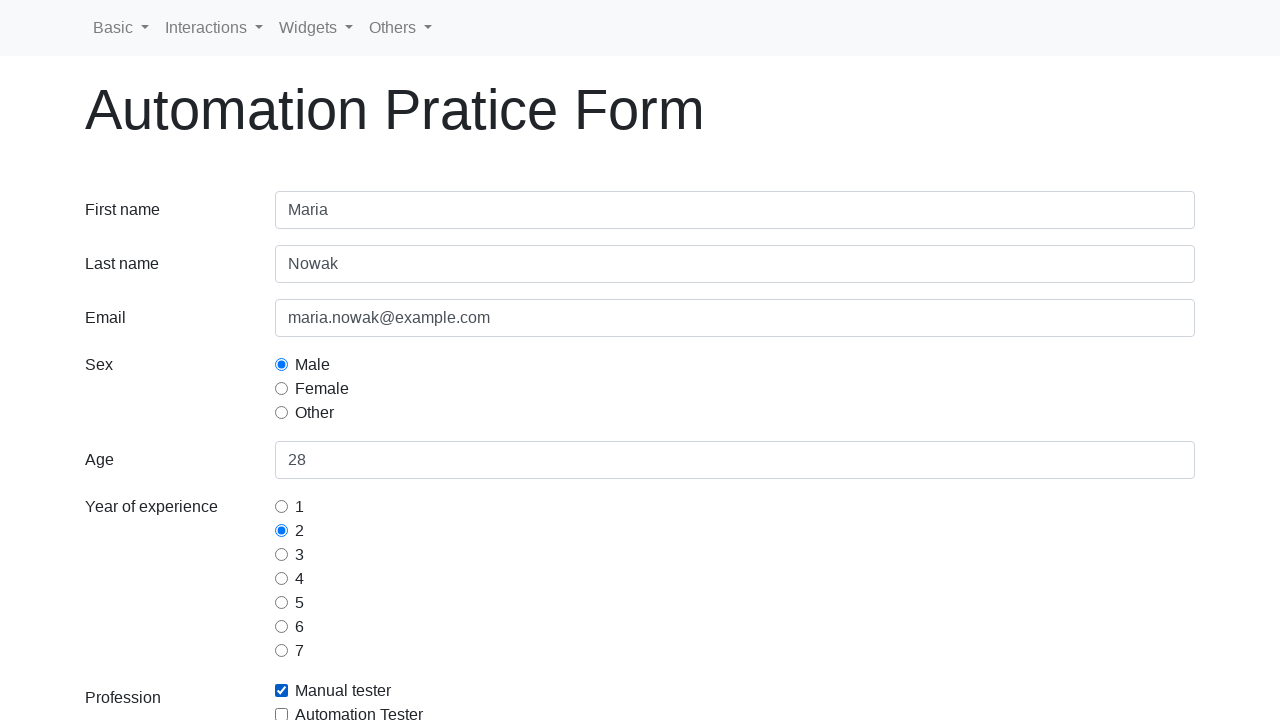

Selected 'Europe' from continents dropdown on #selectContinents
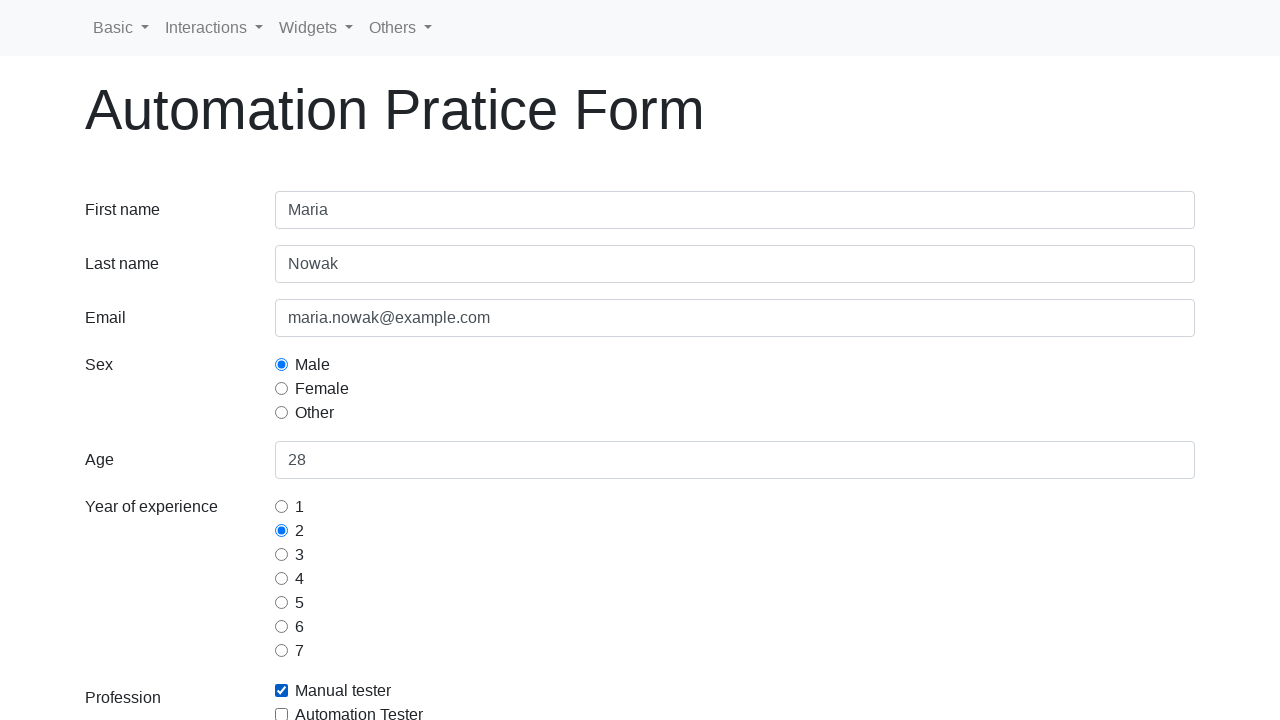

Selected first three Selenium commands from multi-select on #selectSeleniumCommands
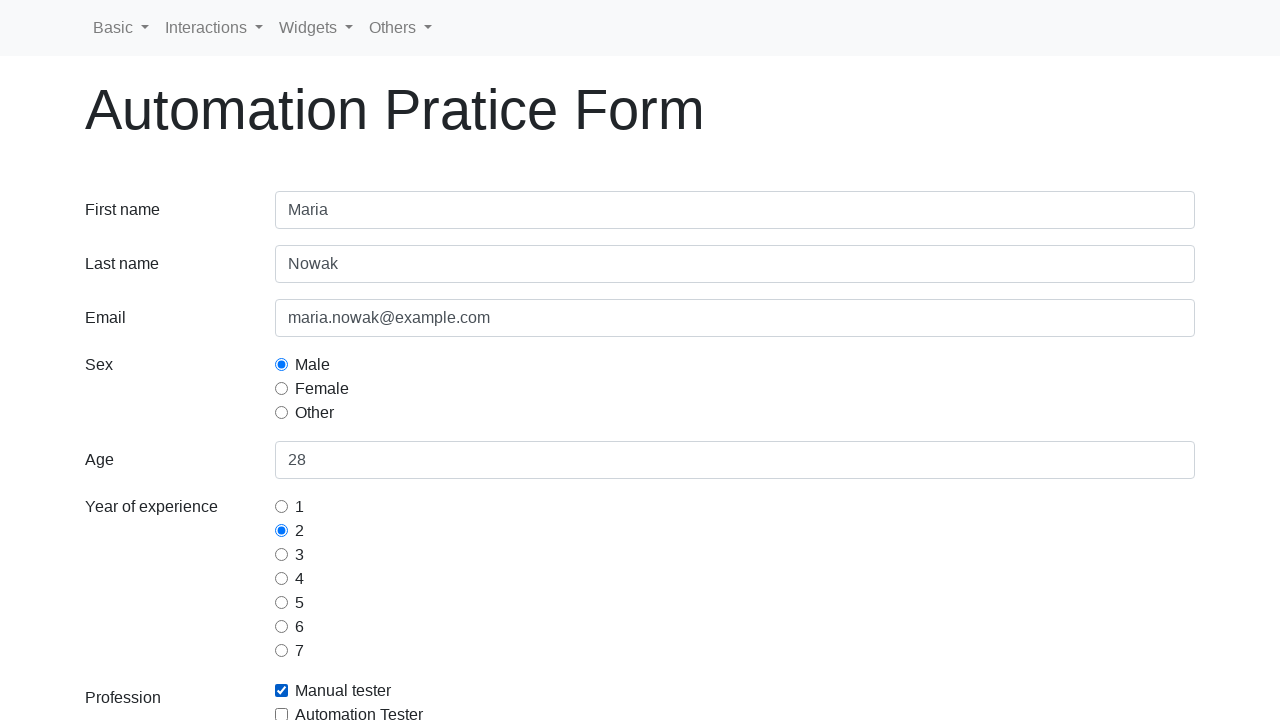

Filled additional information field with test submission text on #additionalInformations
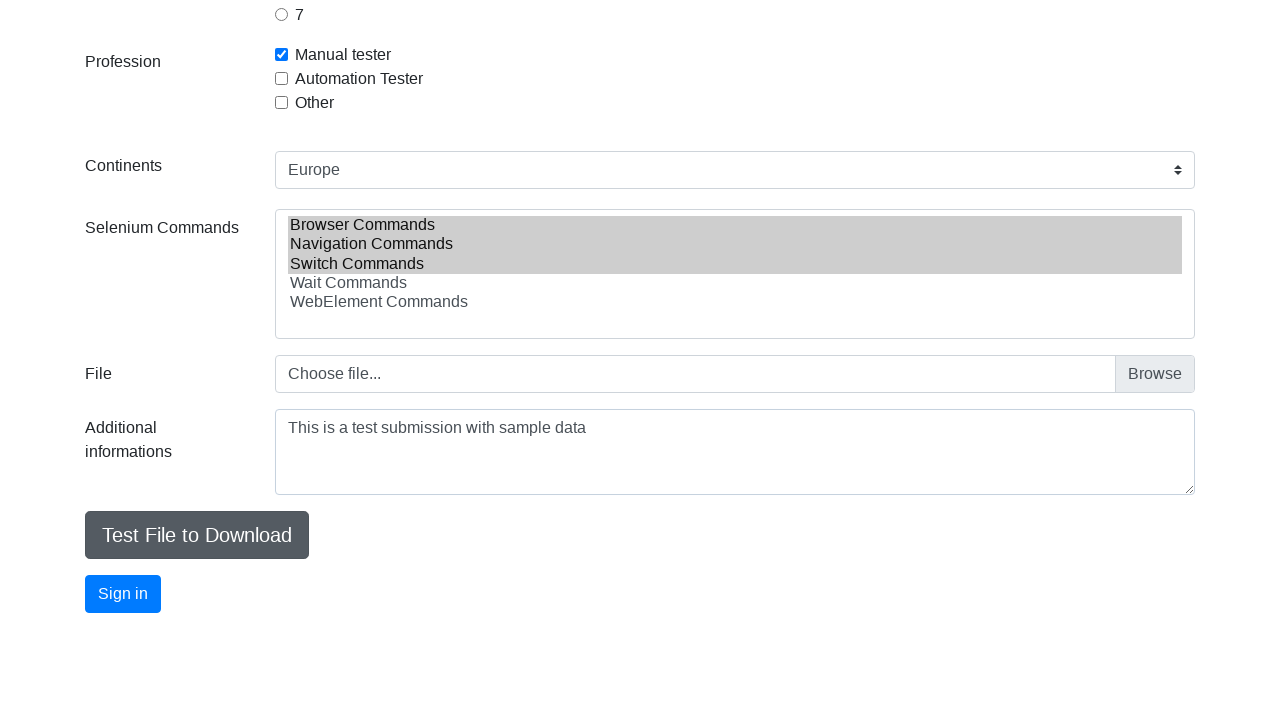

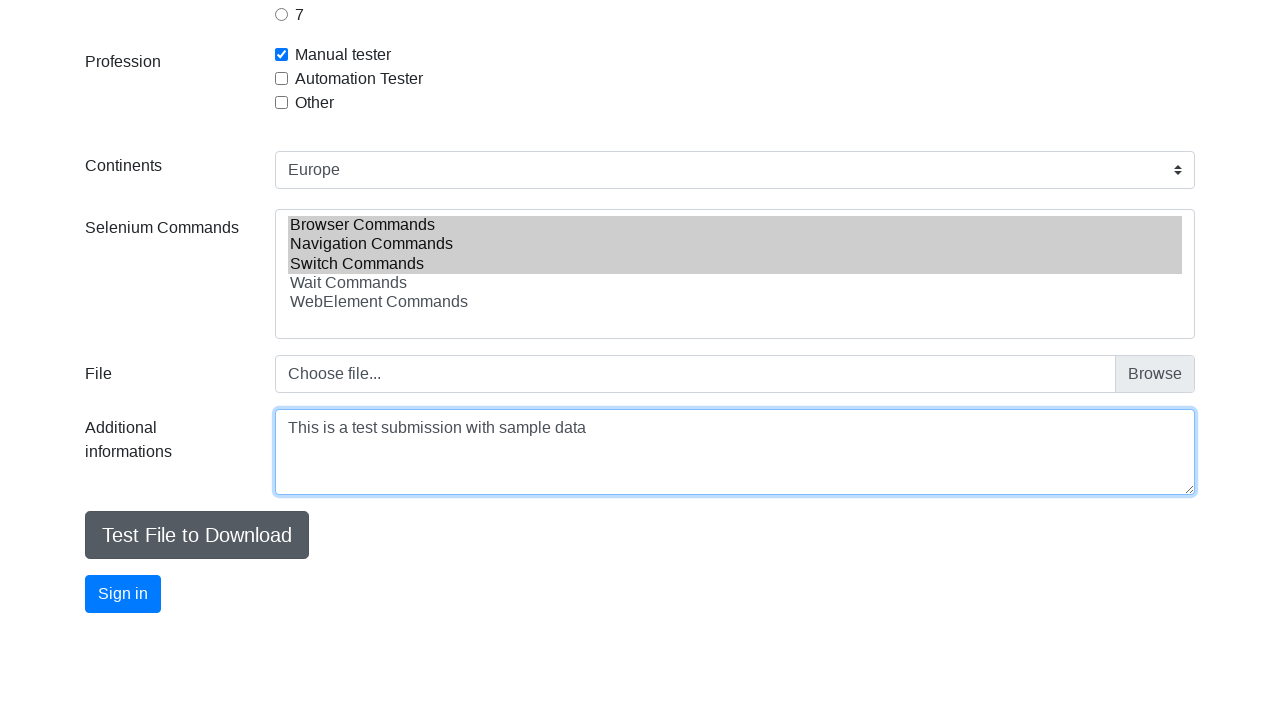